Tests JavaScript async script execution by navigating to a demo banking page, maximizing the window, and executing an async JavaScript timeout to verify timing functionality.

Starting URL: http://demo.guru99.com/V4/

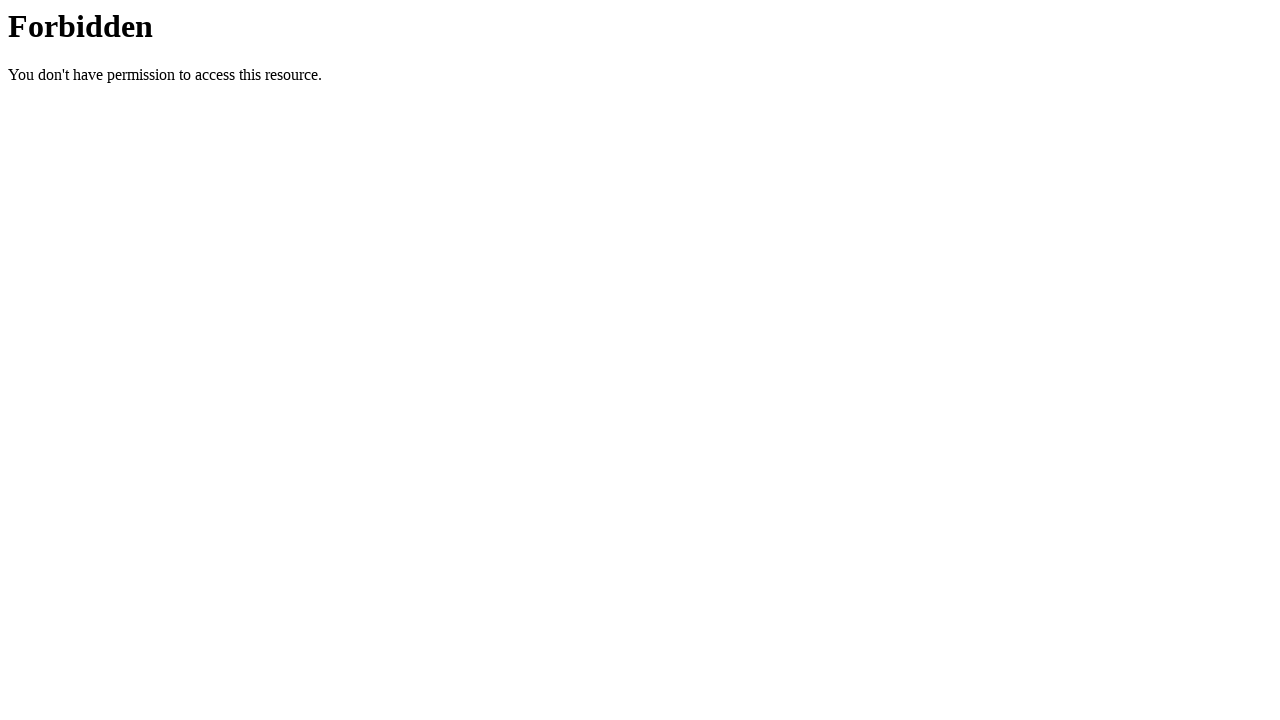

Set viewport size to 1920x1080 to maximize browser window
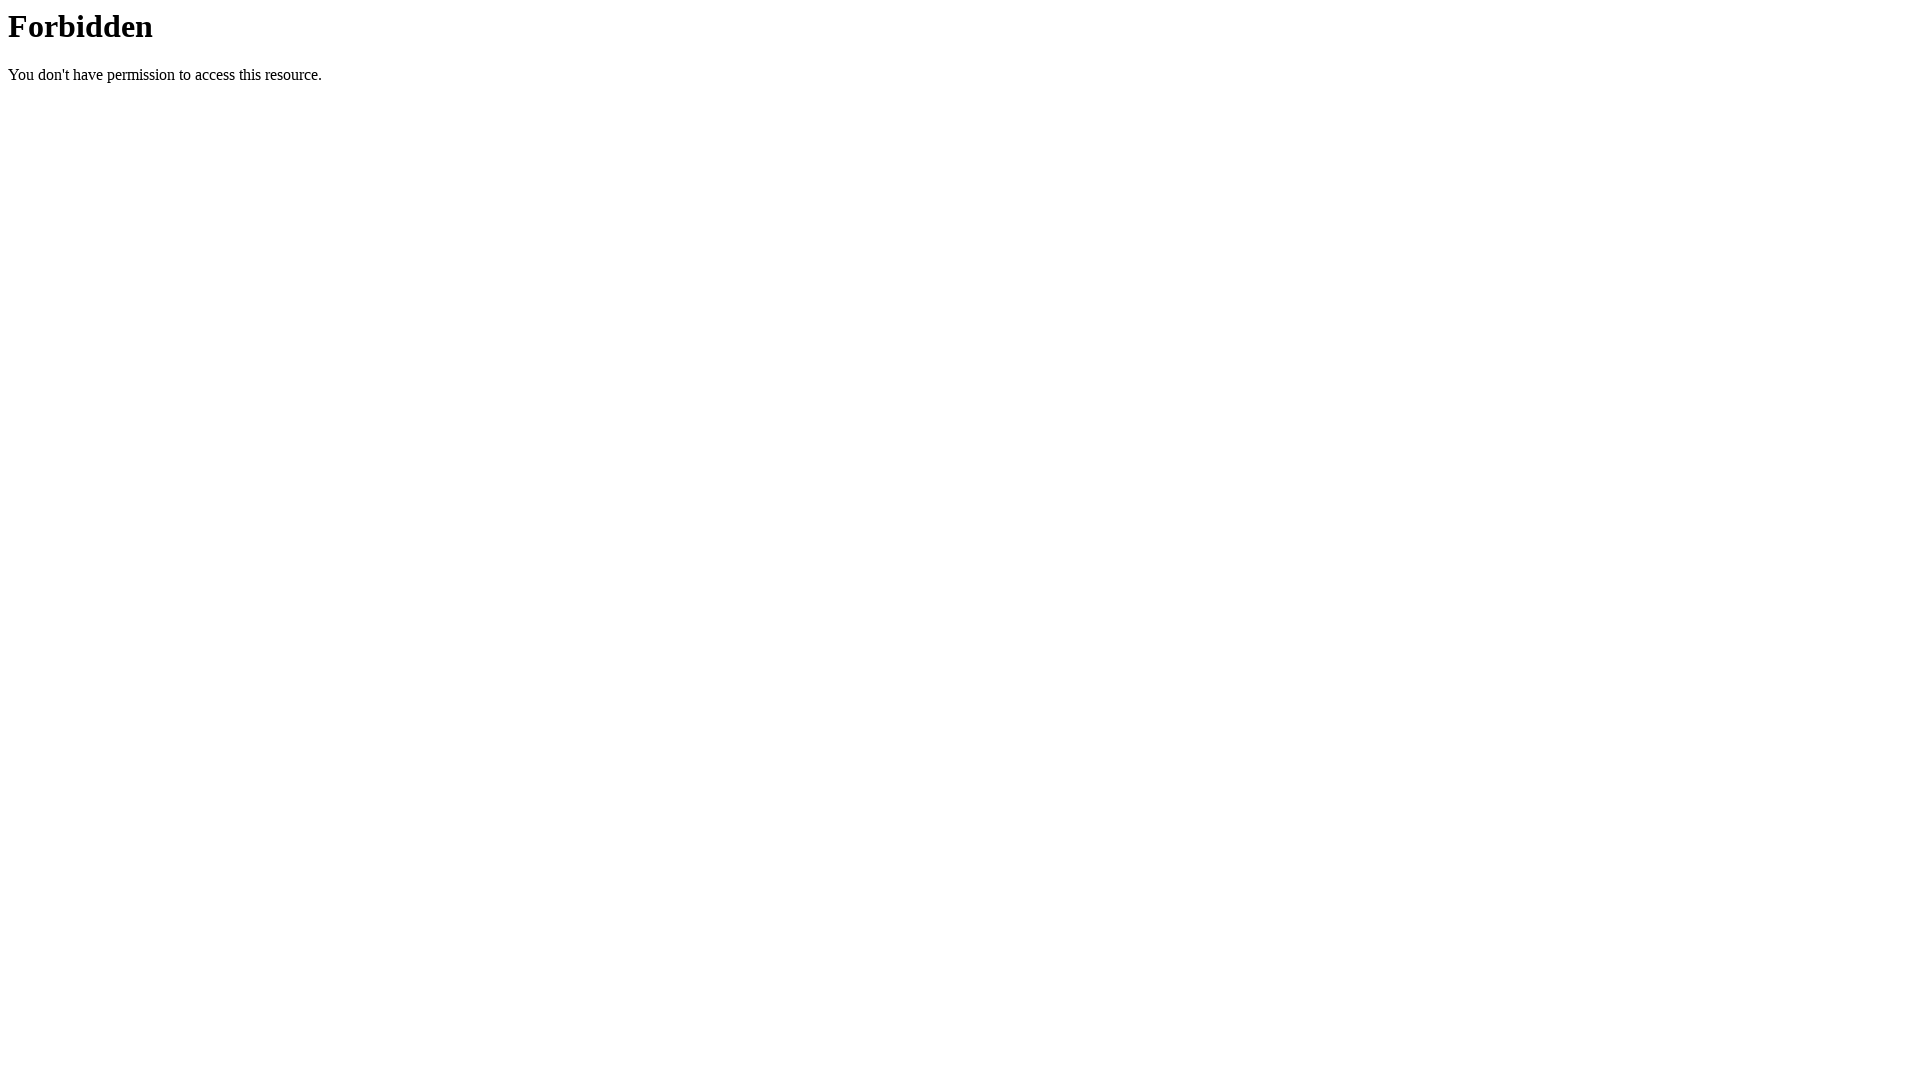

Executed async JavaScript with 5 second timeout to test timing functionality
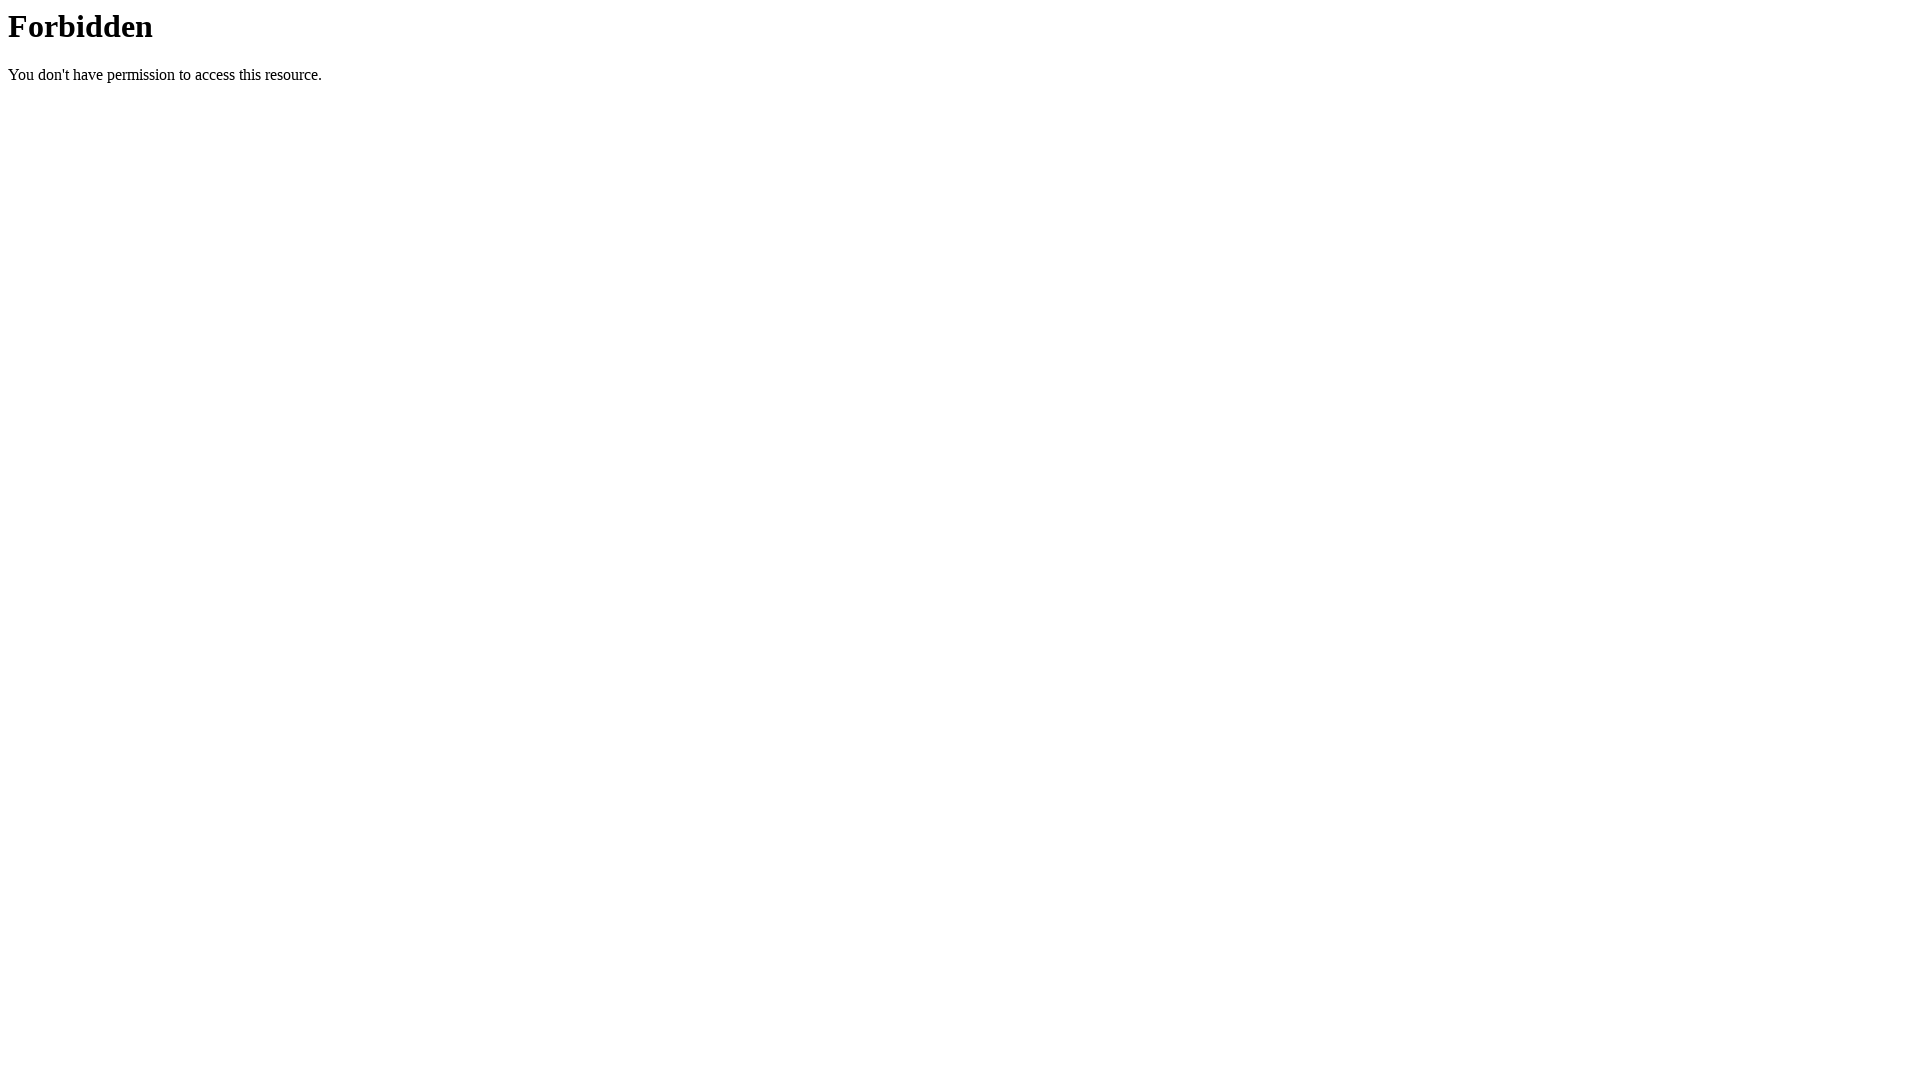

Waited for page to reach domcontentloaded state
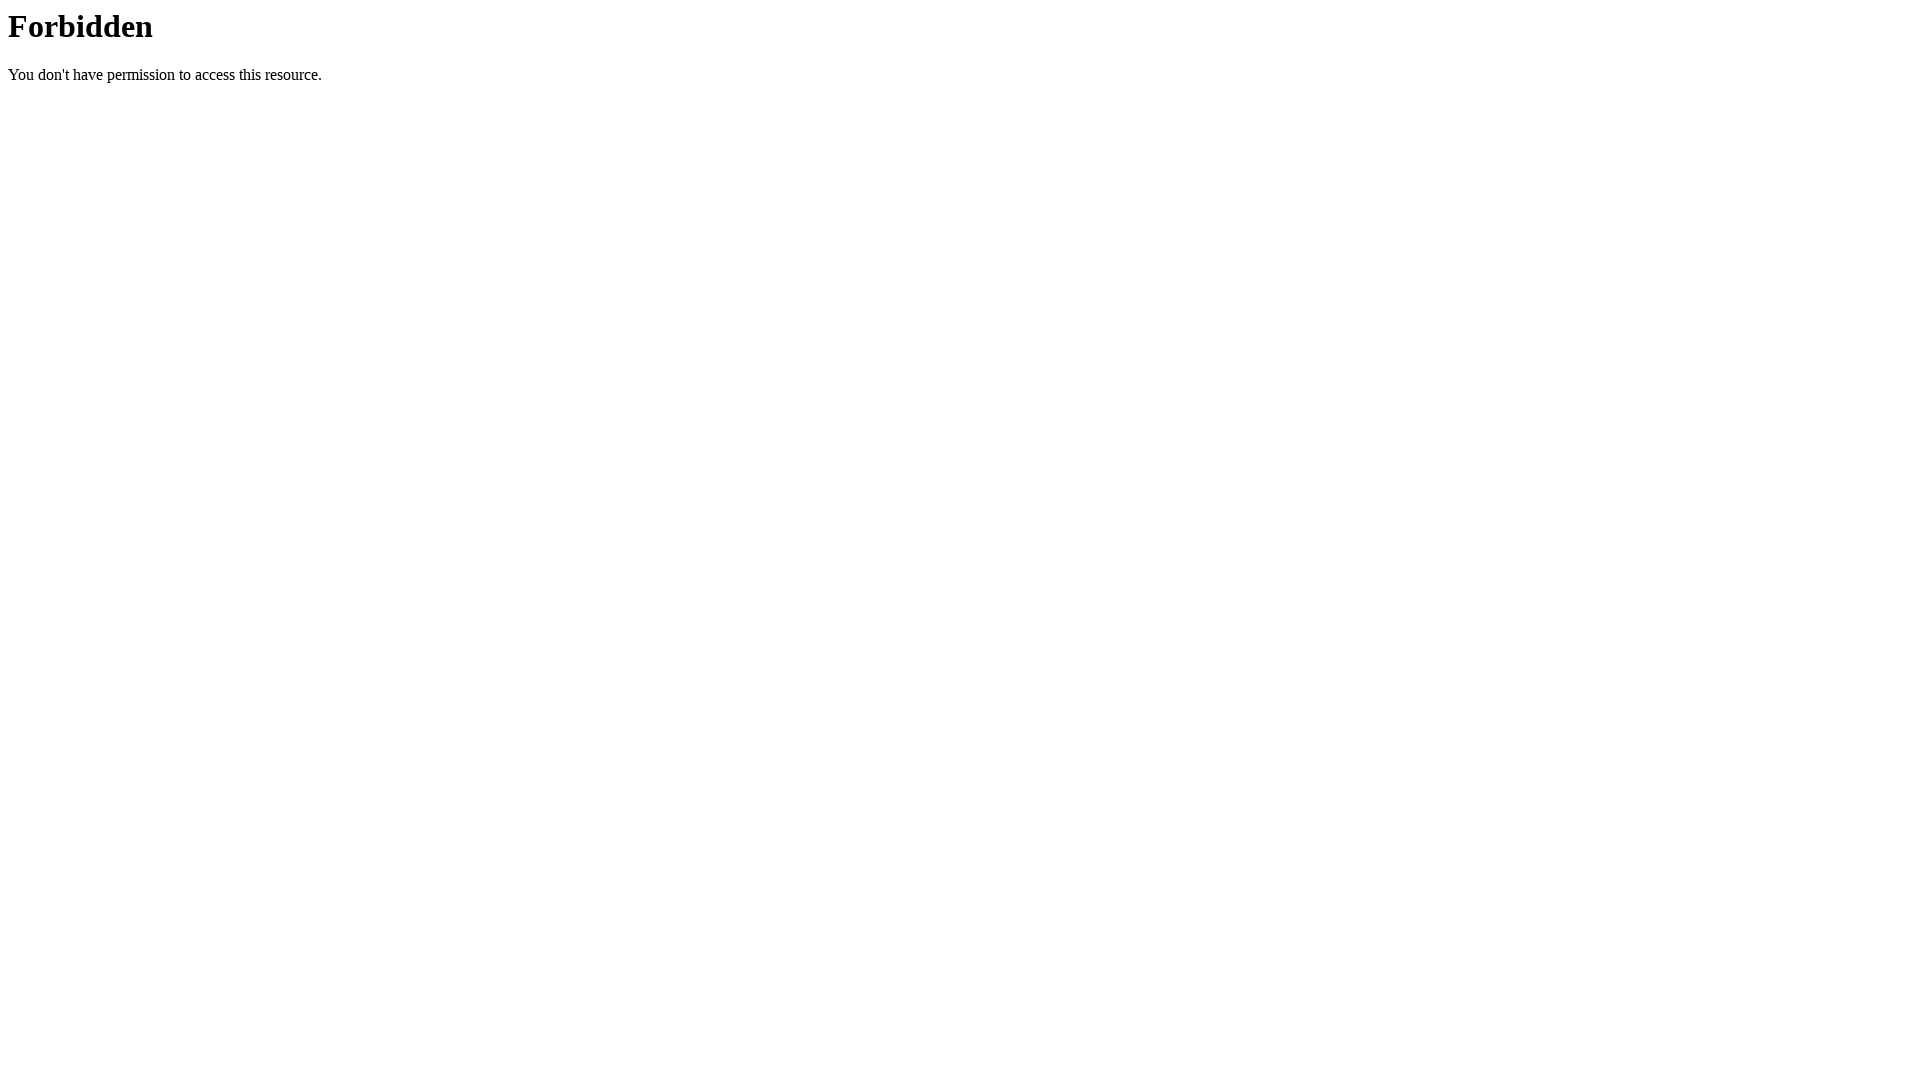

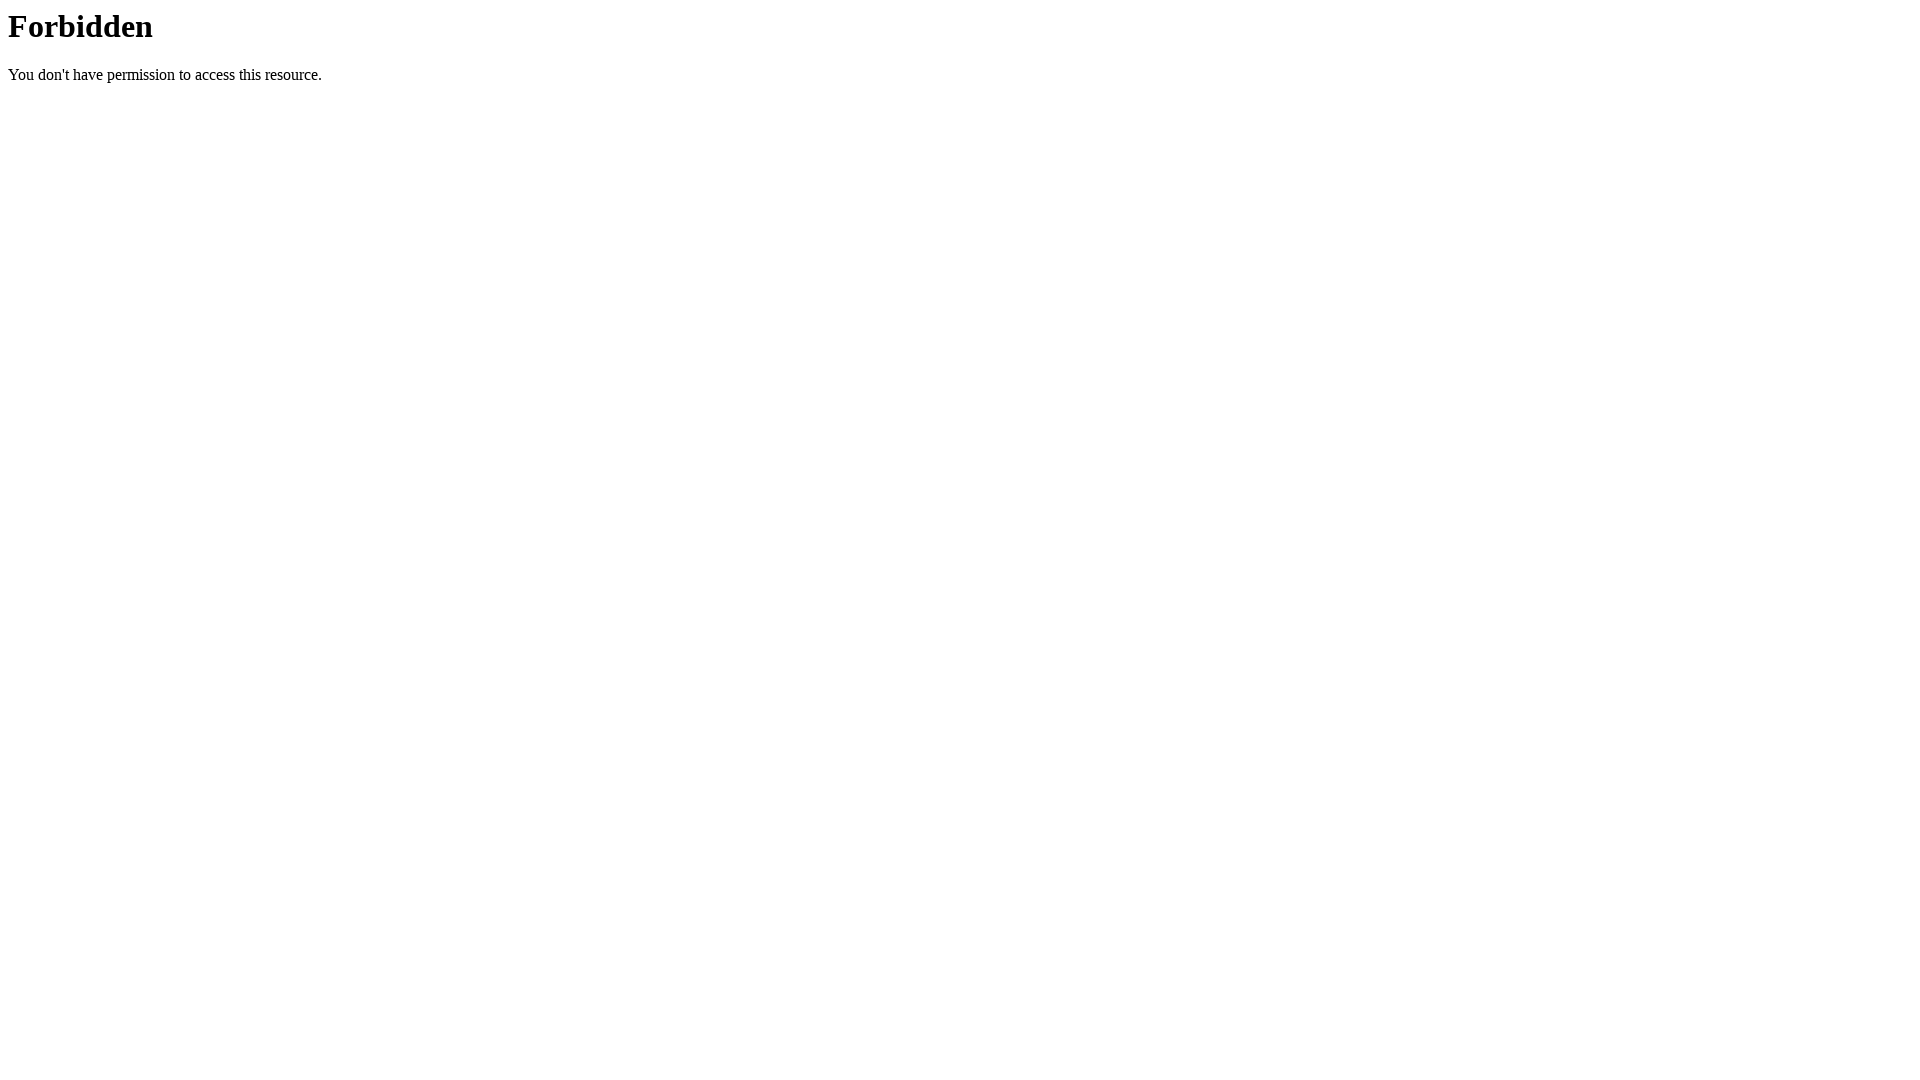